Tests unmarking items as complete by unchecking their checkboxes

Starting URL: https://demo.playwright.dev/todomvc

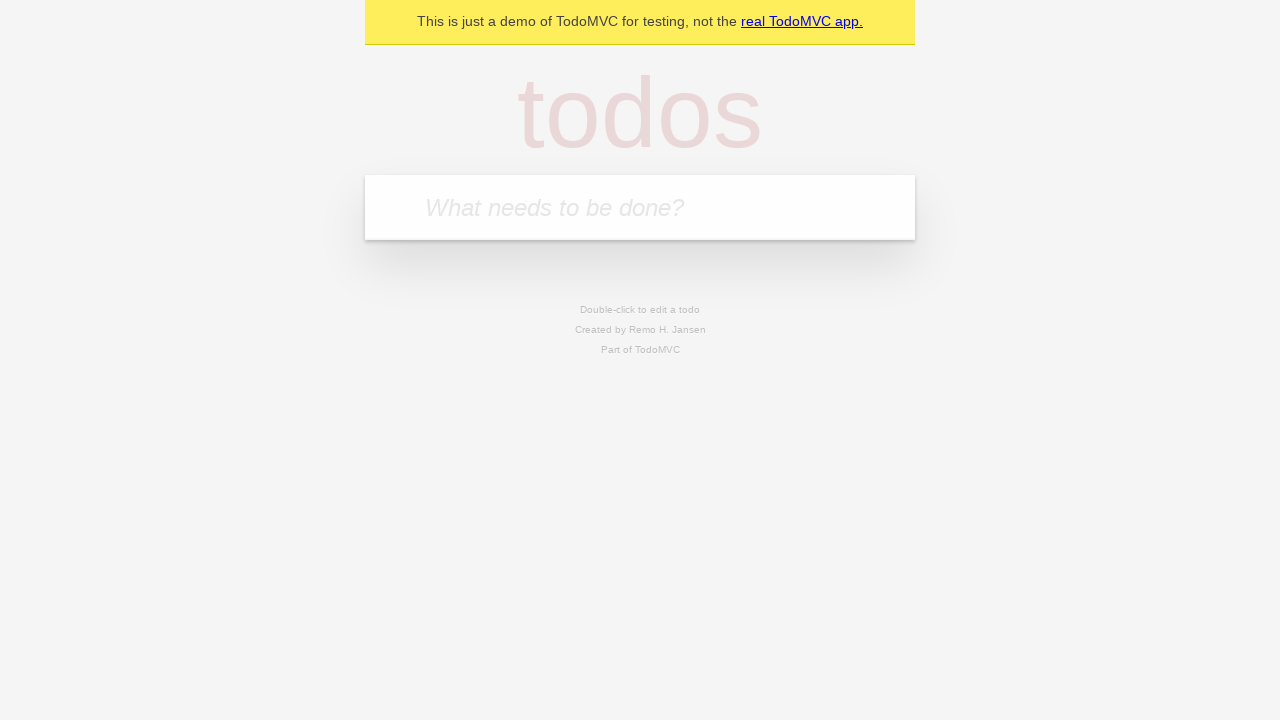

Filled todo input field with 'buy some cheese' on internal:attr=[placeholder="What needs to be done?"i]
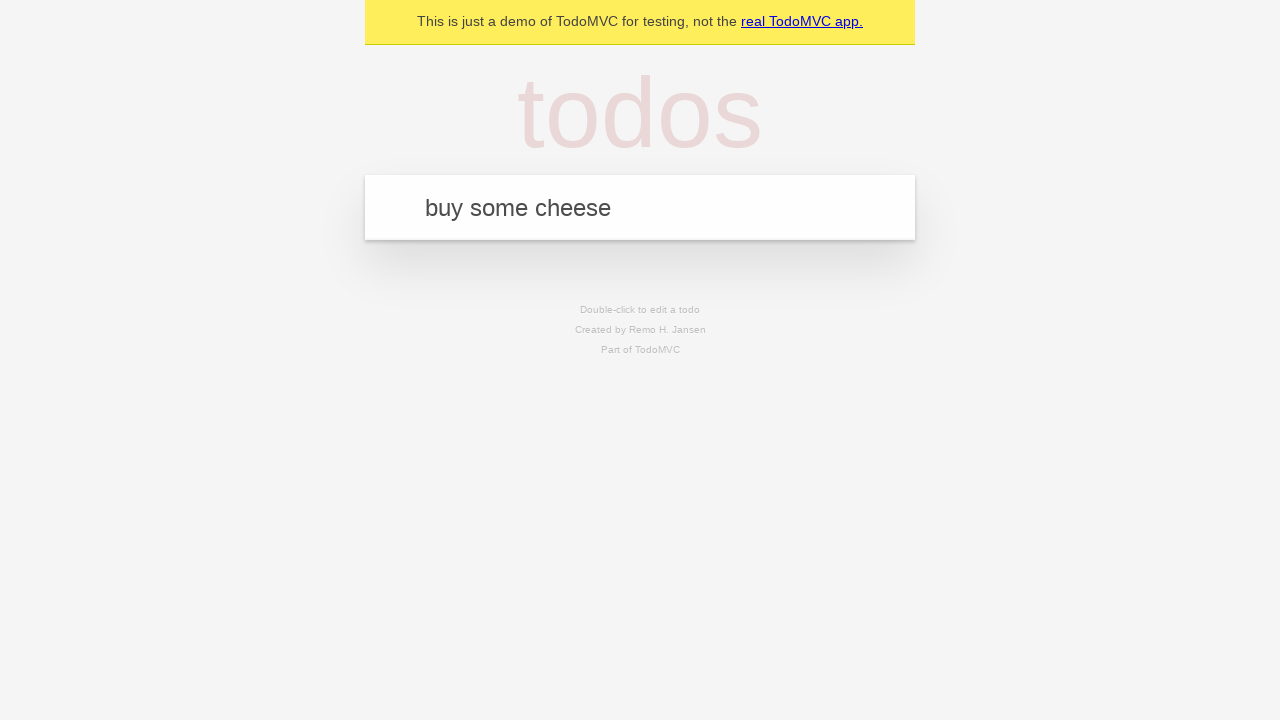

Pressed Enter to add 'buy some cheese' to the todo list on internal:attr=[placeholder="What needs to be done?"i]
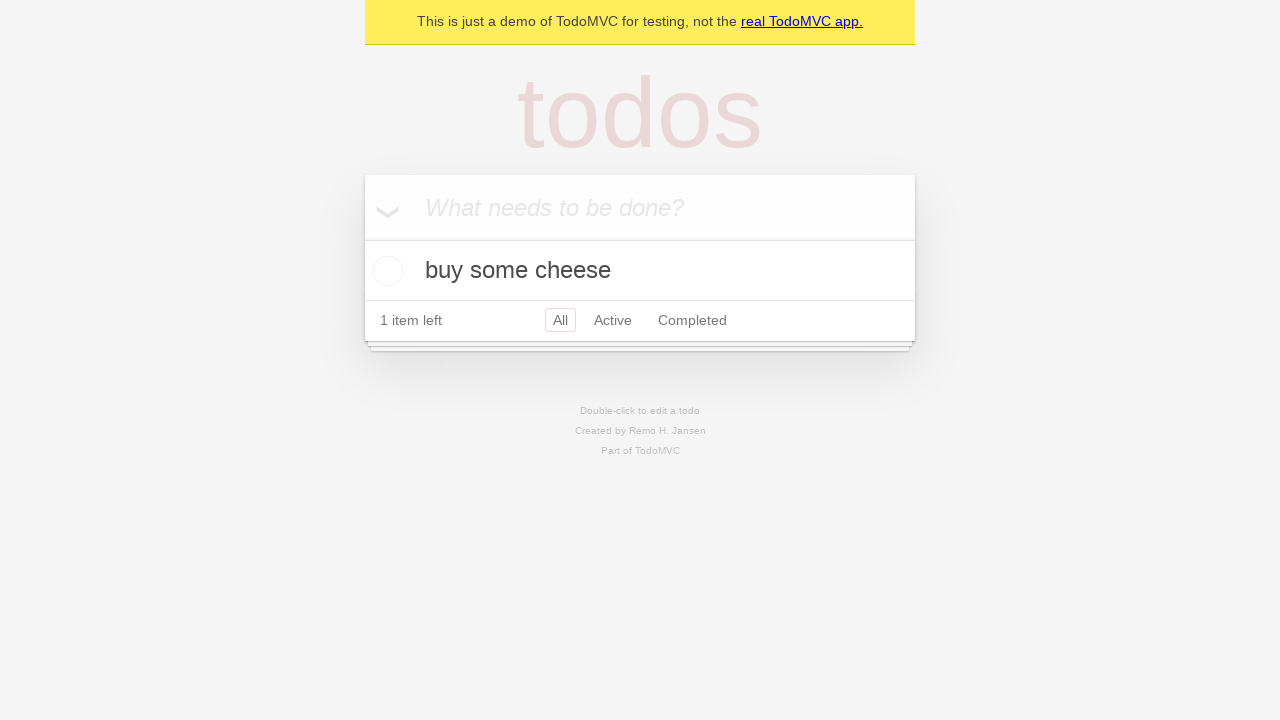

Filled todo input field with 'feed the cat' on internal:attr=[placeholder="What needs to be done?"i]
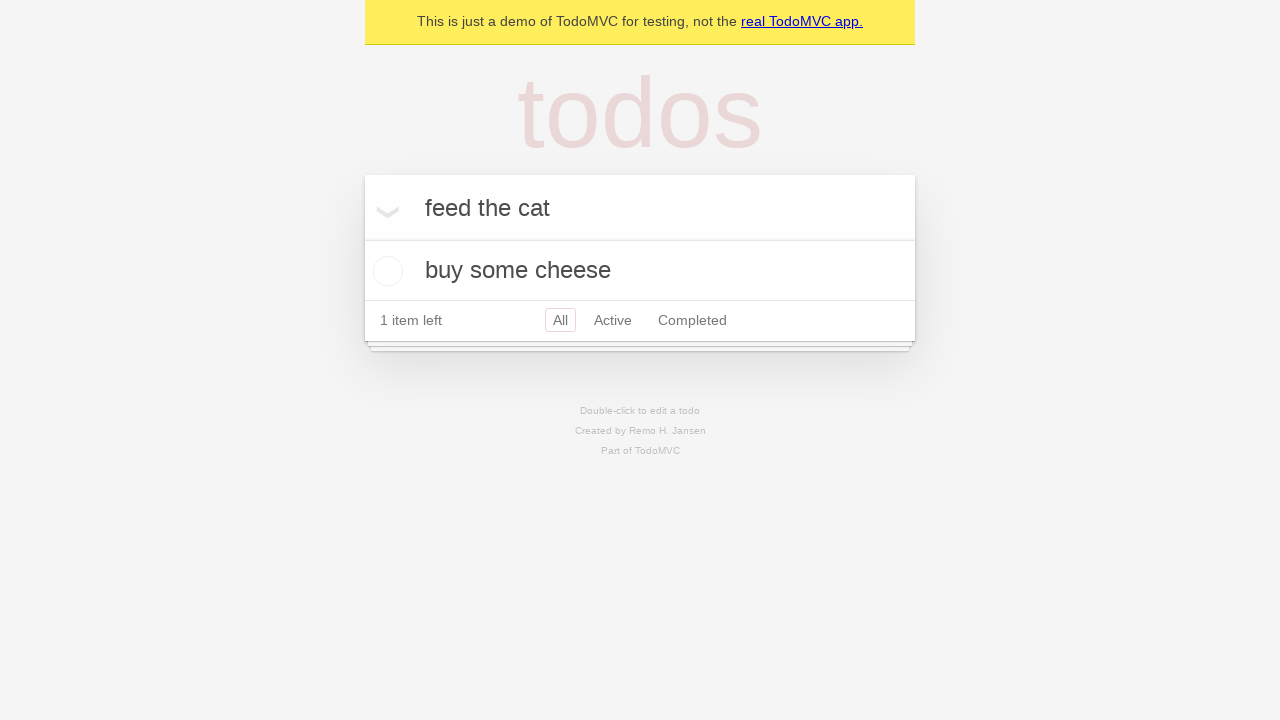

Pressed Enter to add 'feed the cat' to the todo list on internal:attr=[placeholder="What needs to be done?"i]
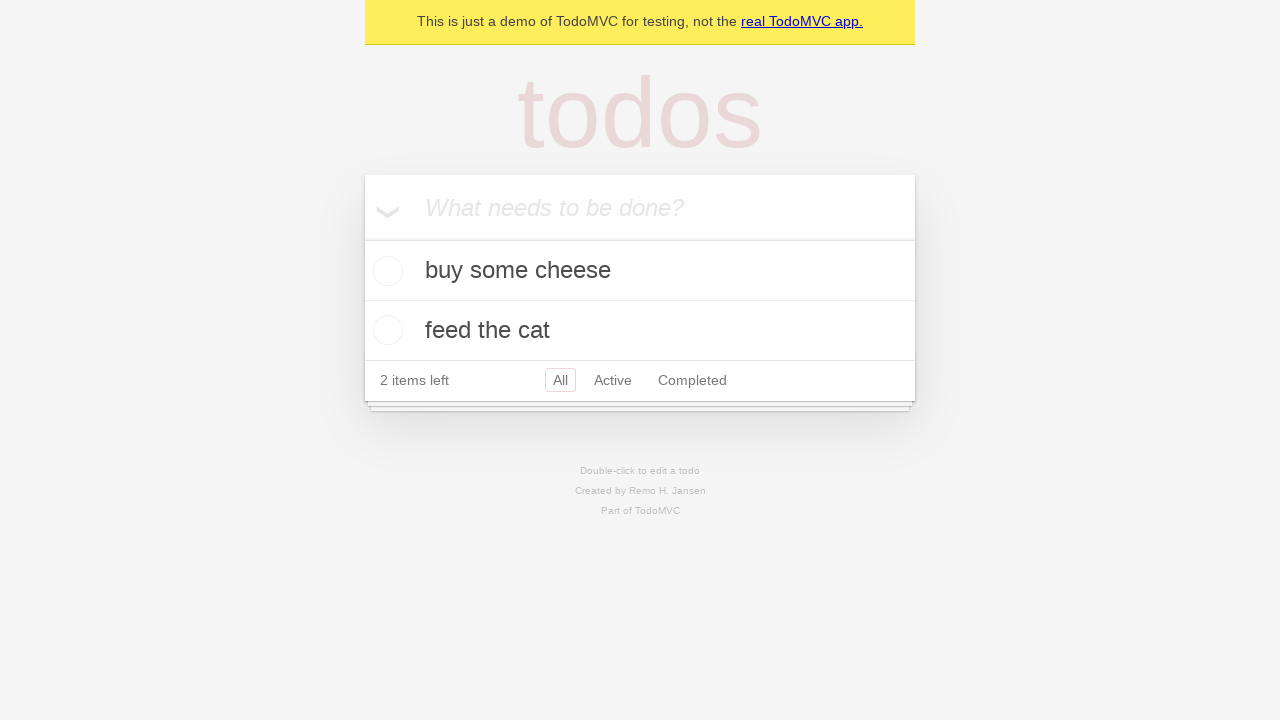

Located the first todo item
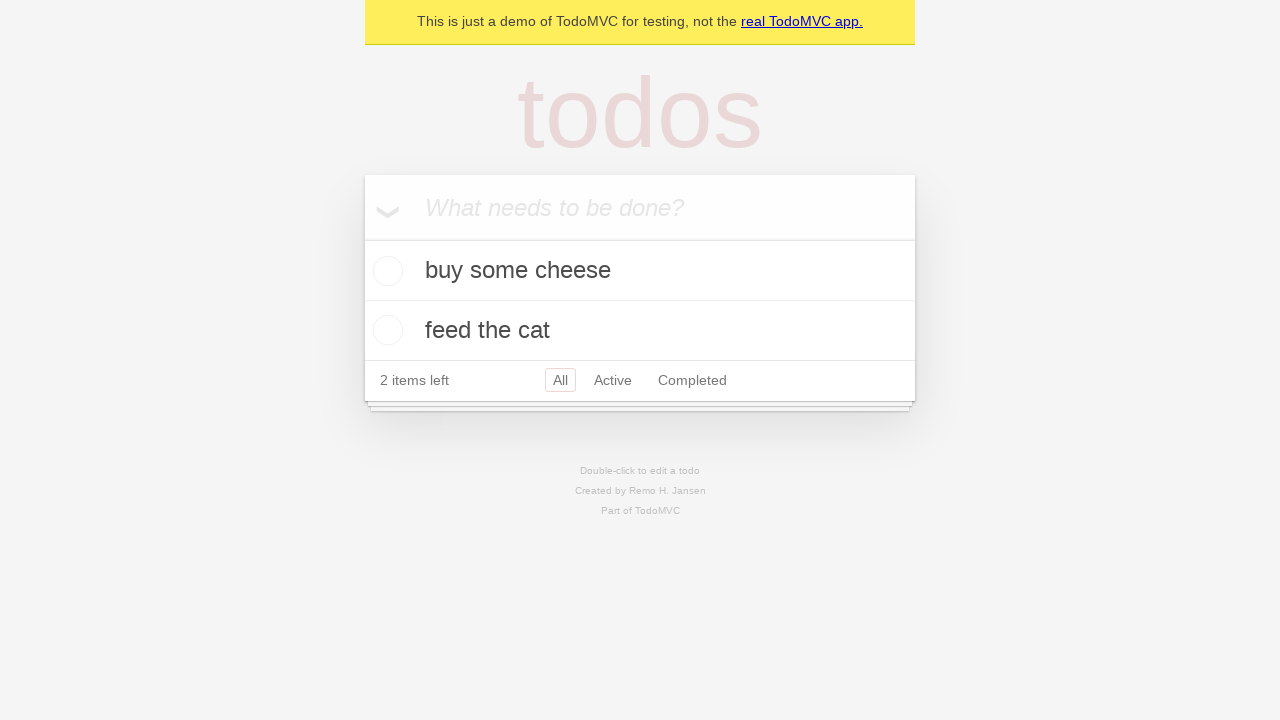

Located the checkbox for the first todo item
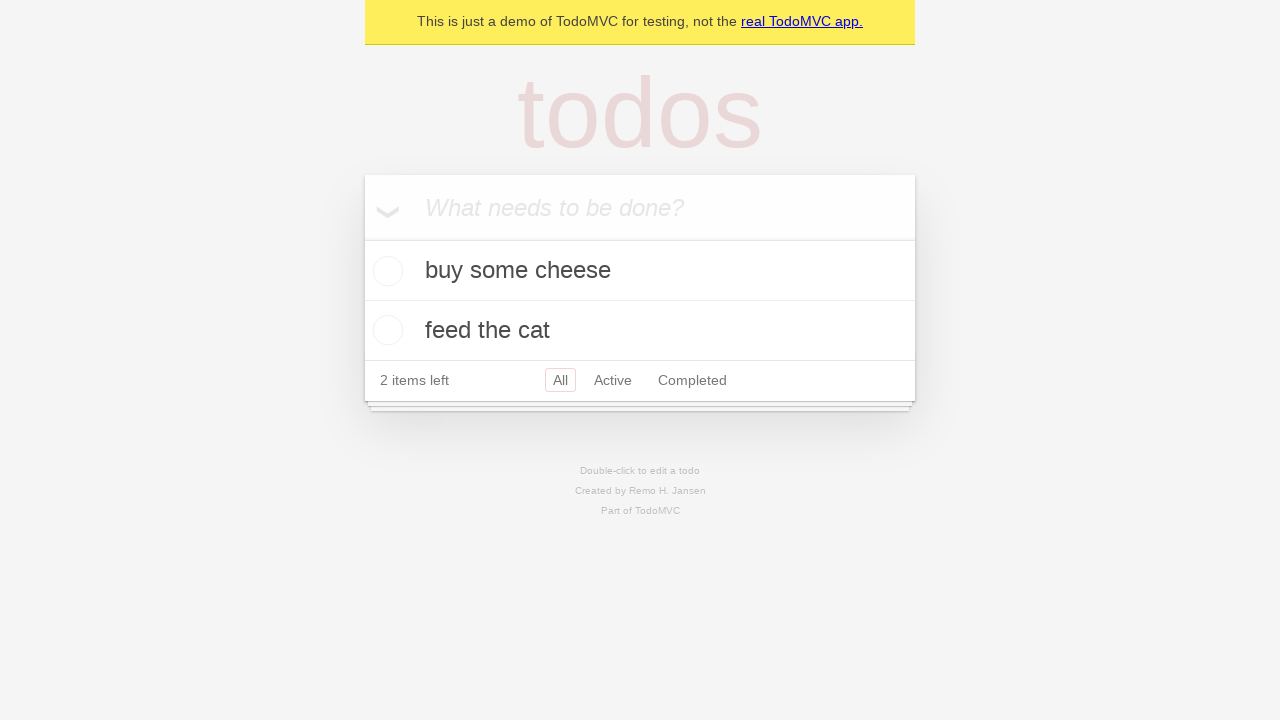

Checked the first todo item as complete at (385, 271) on internal:testid=[data-testid="todo-item"s] >> nth=0 >> internal:role=checkbox
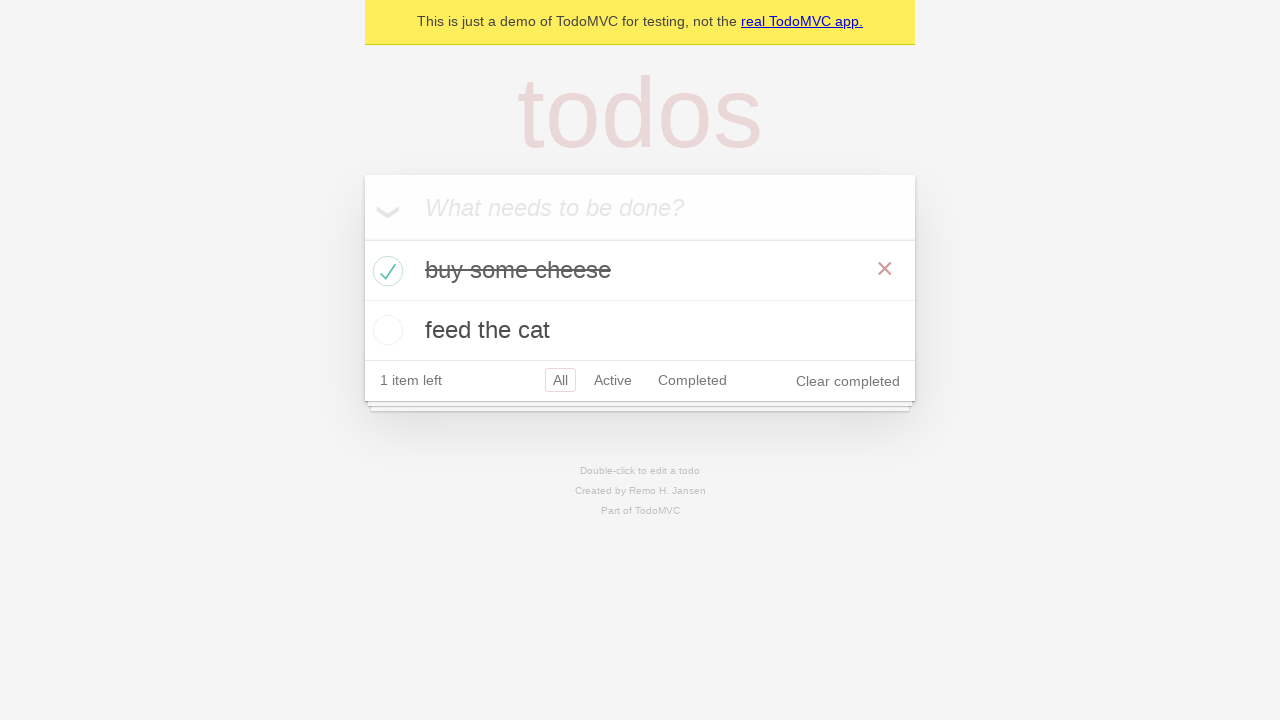

Unchecked the first todo item to mark it as incomplete at (385, 271) on internal:testid=[data-testid="todo-item"s] >> nth=0 >> internal:role=checkbox
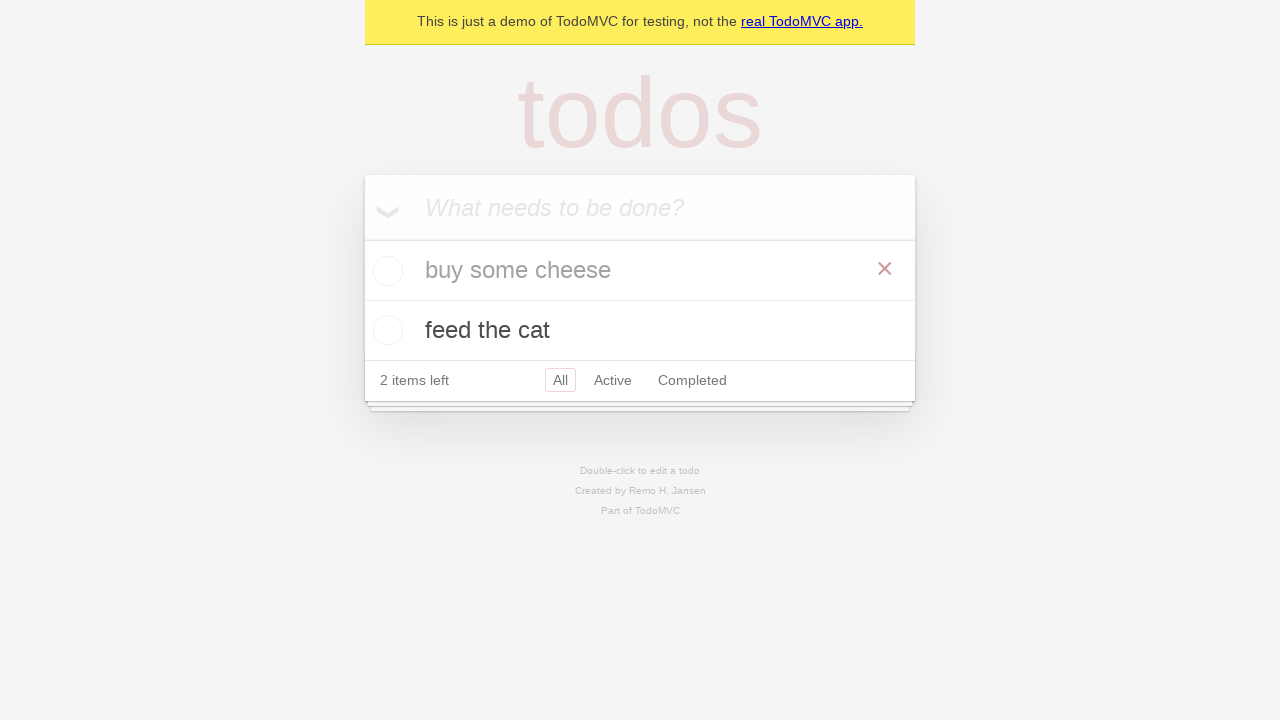

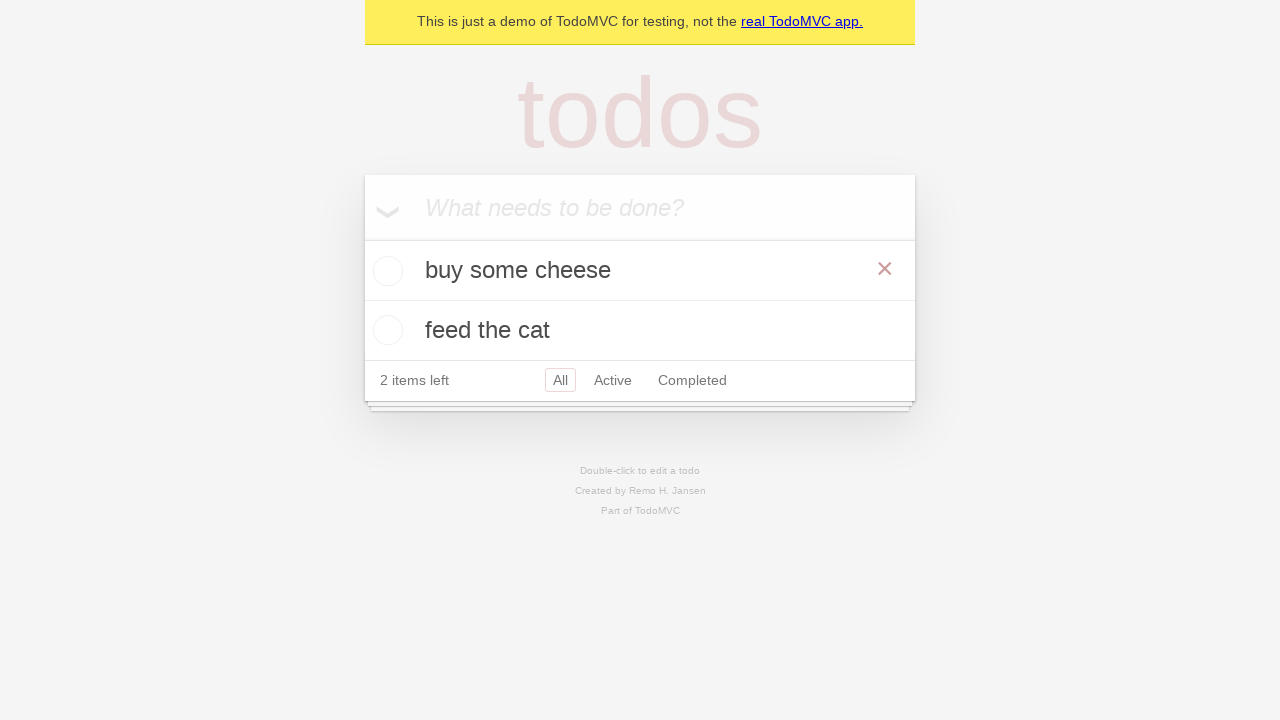